Tests dynamic loading functionality by clicking a start button and verifying that dynamically loaded content appears

Starting URL: http://the-internet.herokuapp.com/dynamic_loading/2

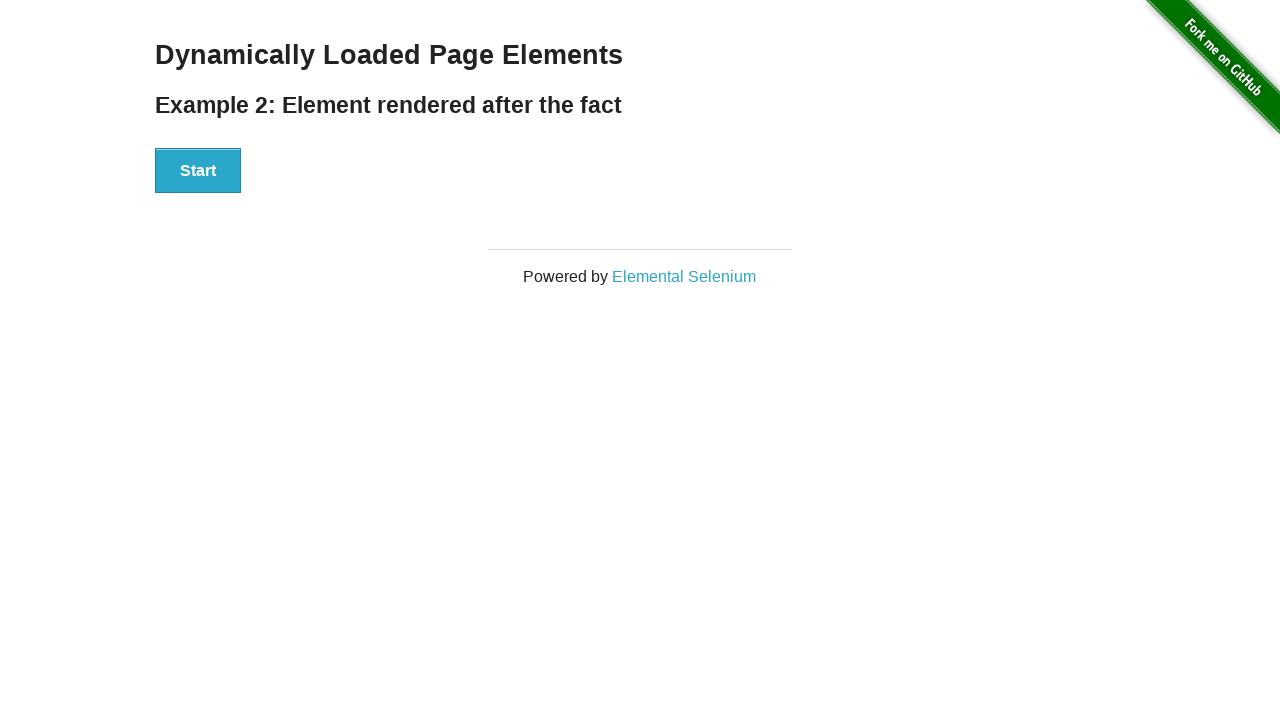

Clicked start button to trigger dynamic loading at (198, 171) on #start > button
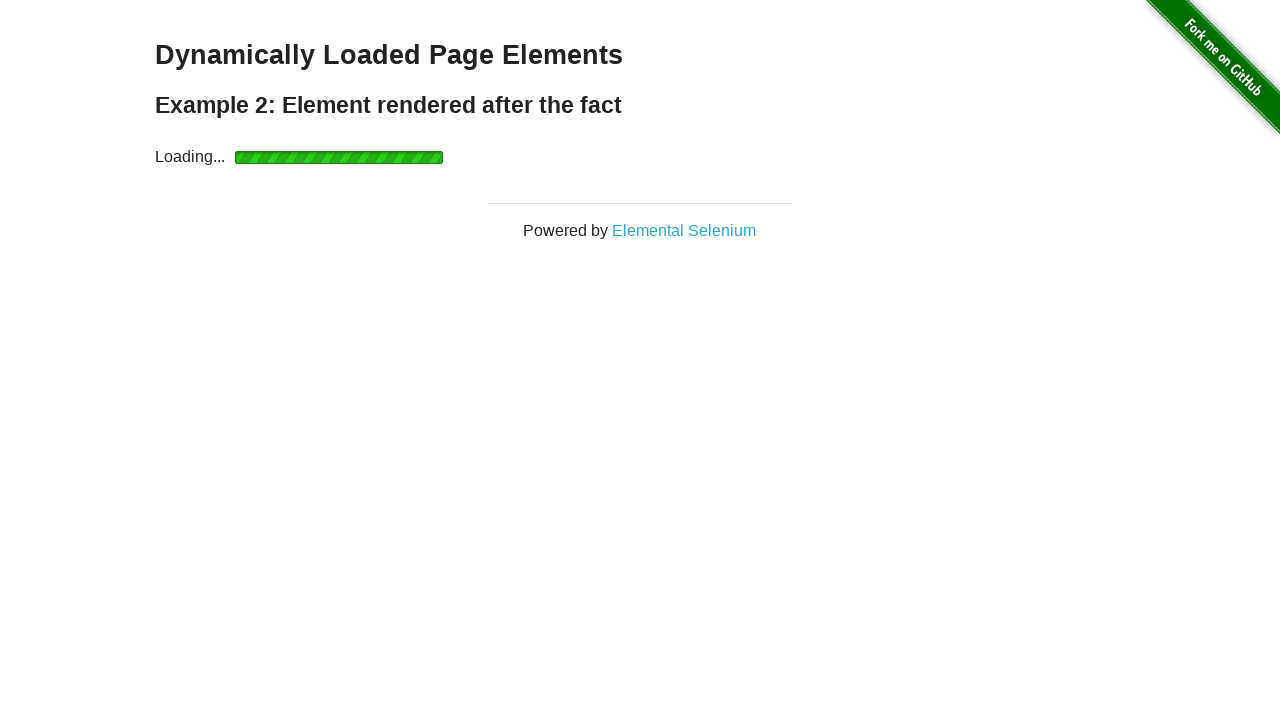

Waited for dynamically loaded finish element to become visible
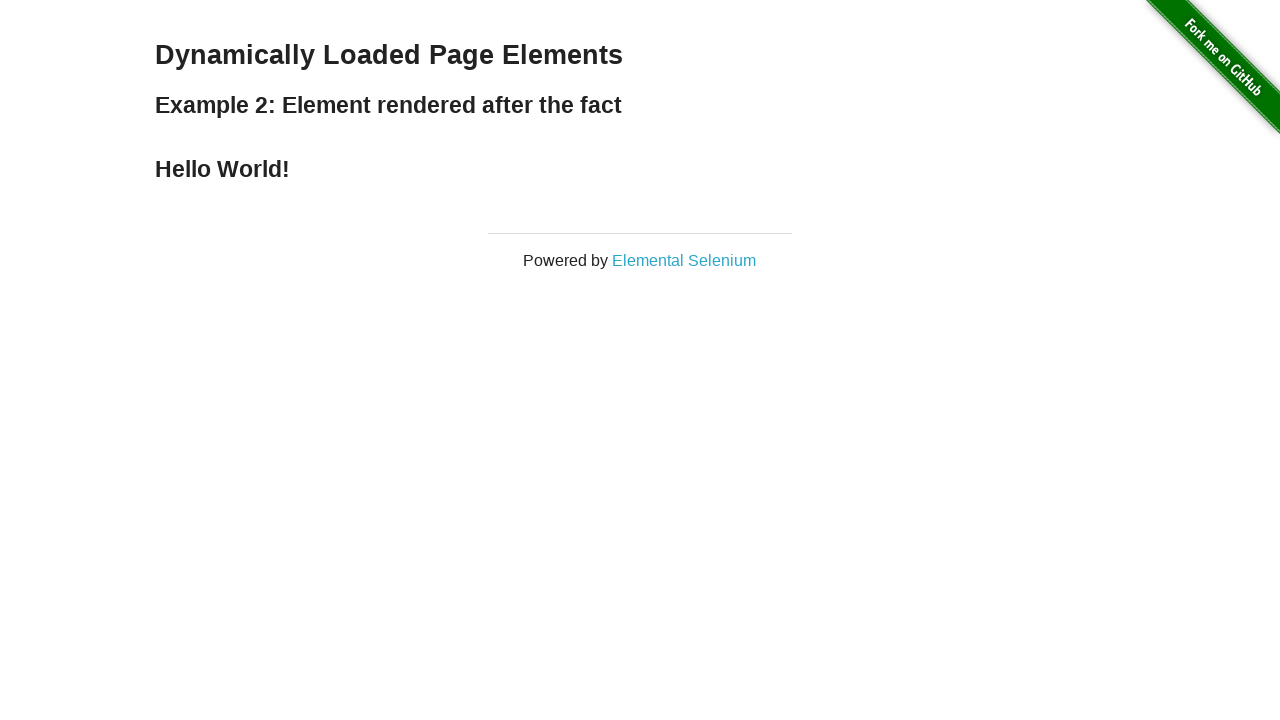

Retrieved text content from finish element: 'Hello World!'
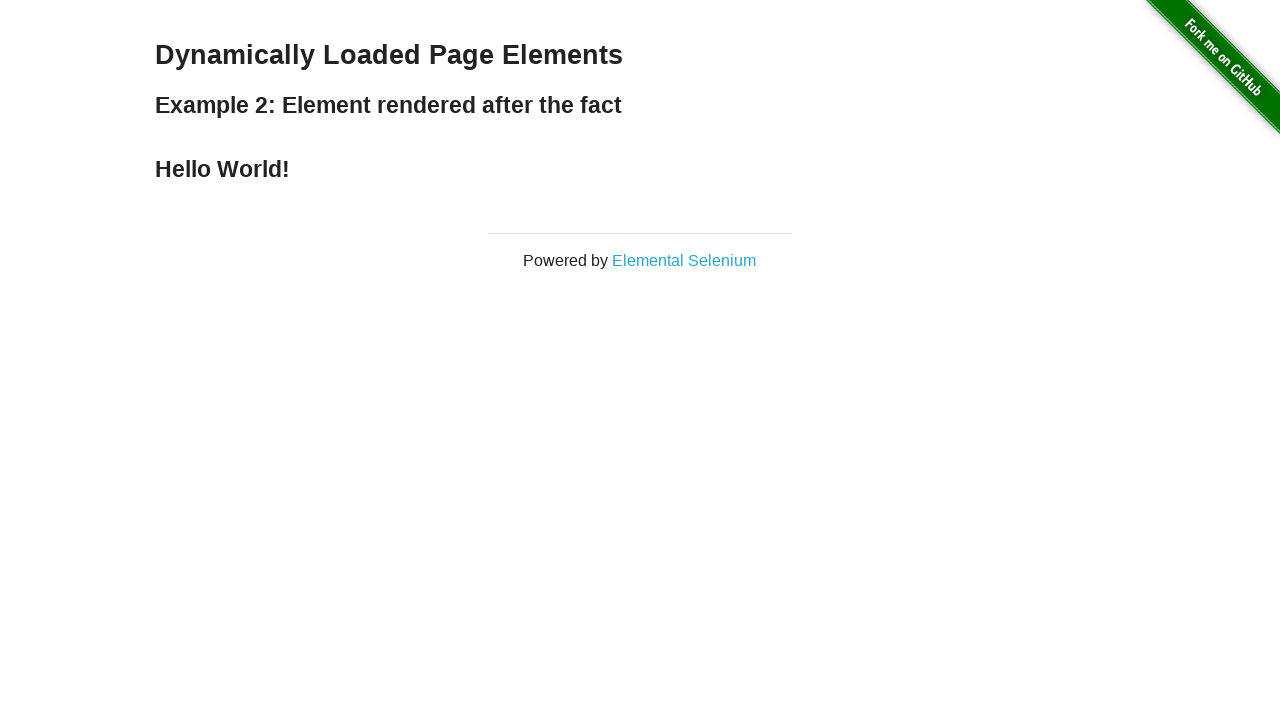

Printed finish element text content
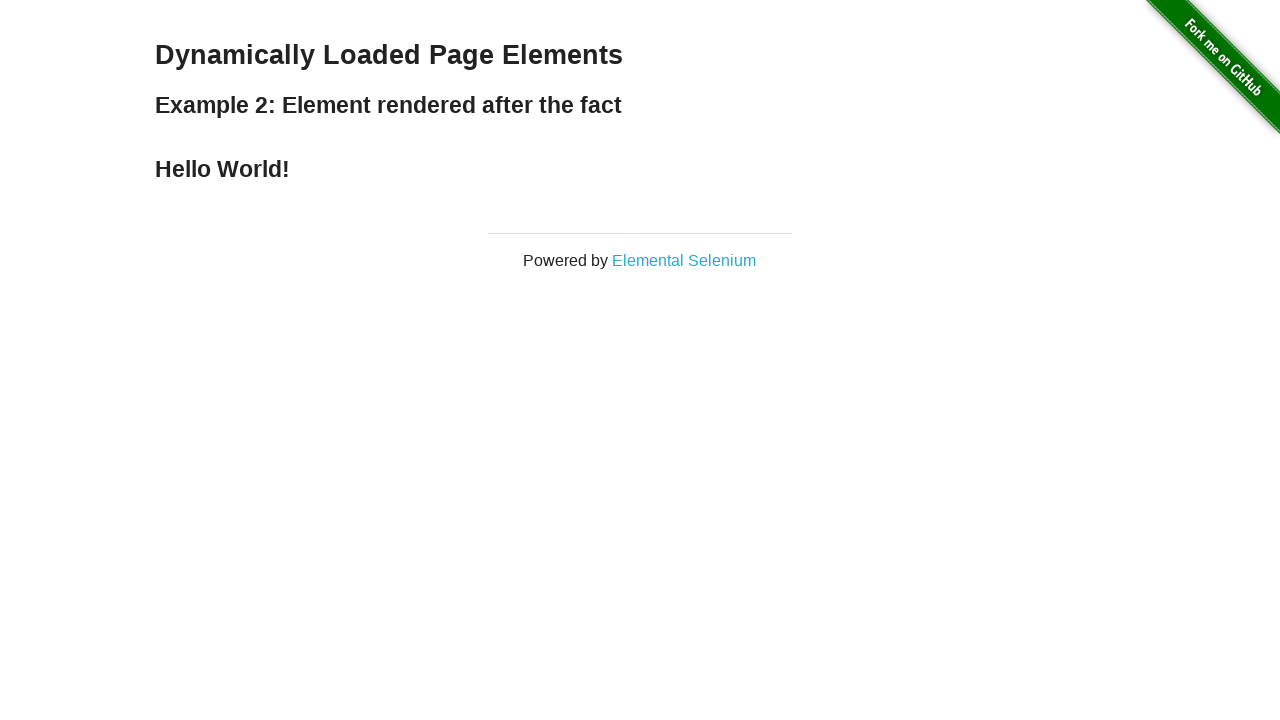

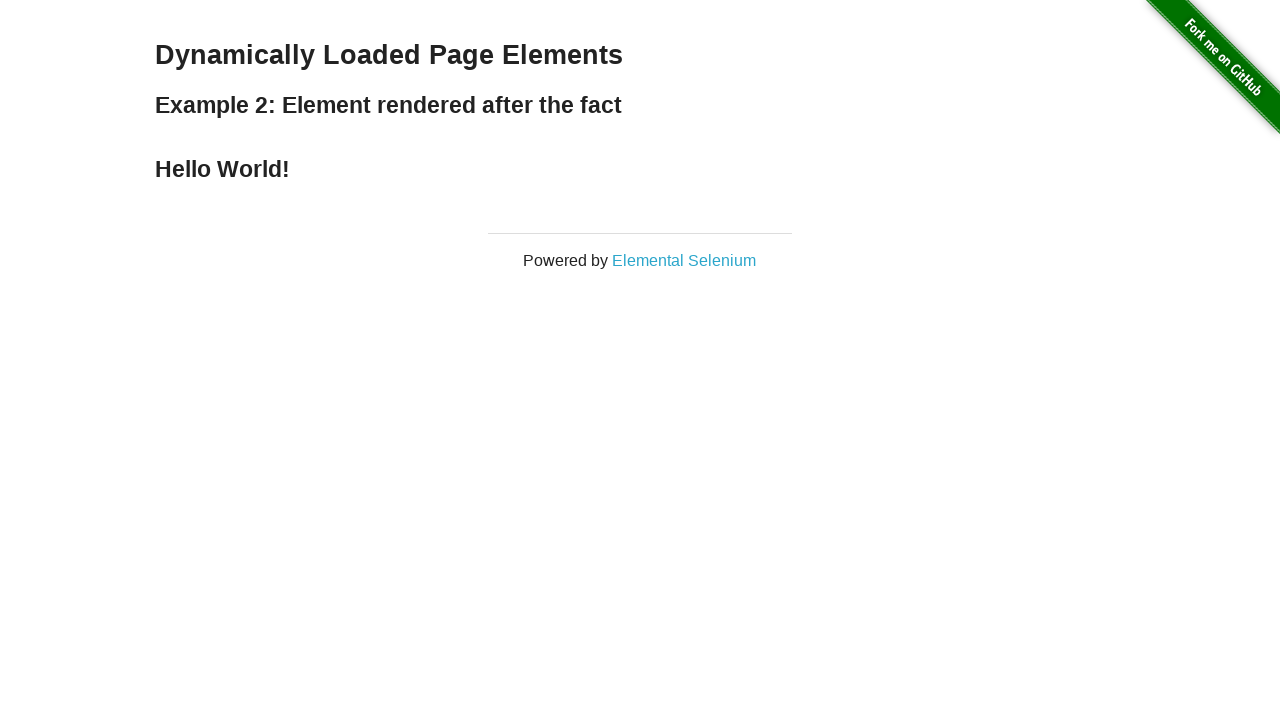